Tests form interaction by selecting the Female radio button option on the automation practice form

Starting URL: https://demoqa.com/automation-practice-form

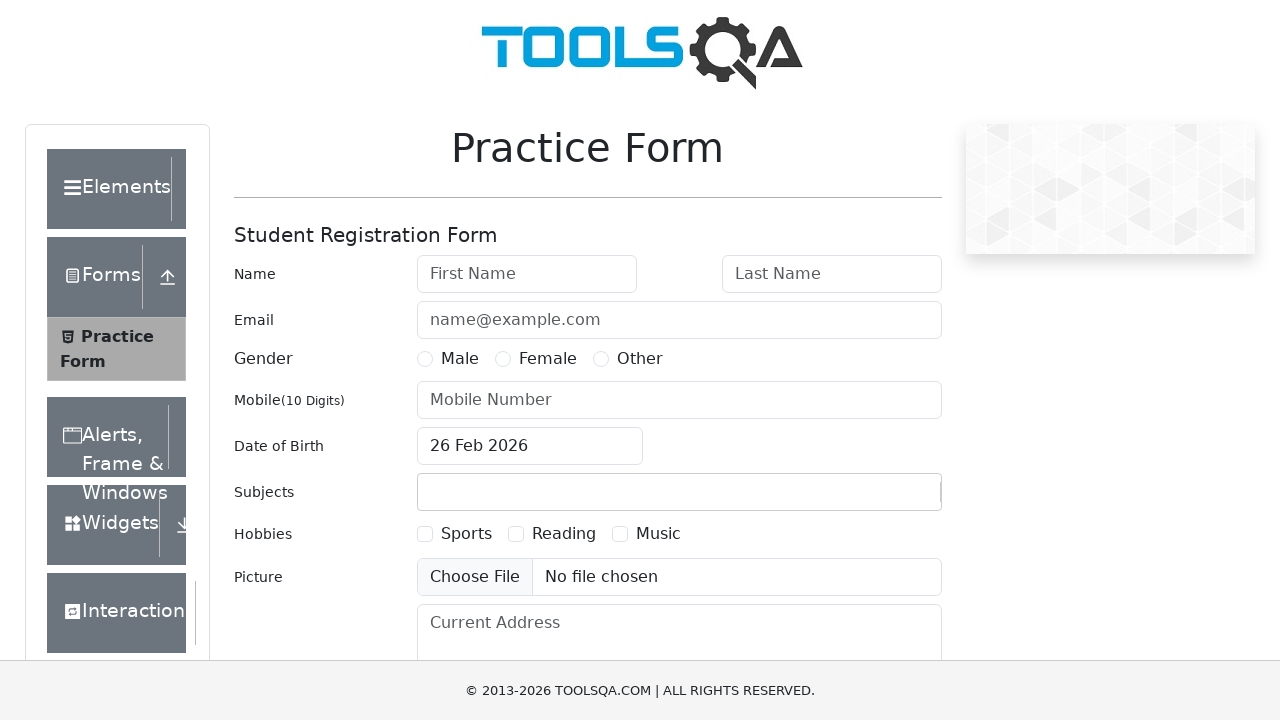

Located Female radio button element
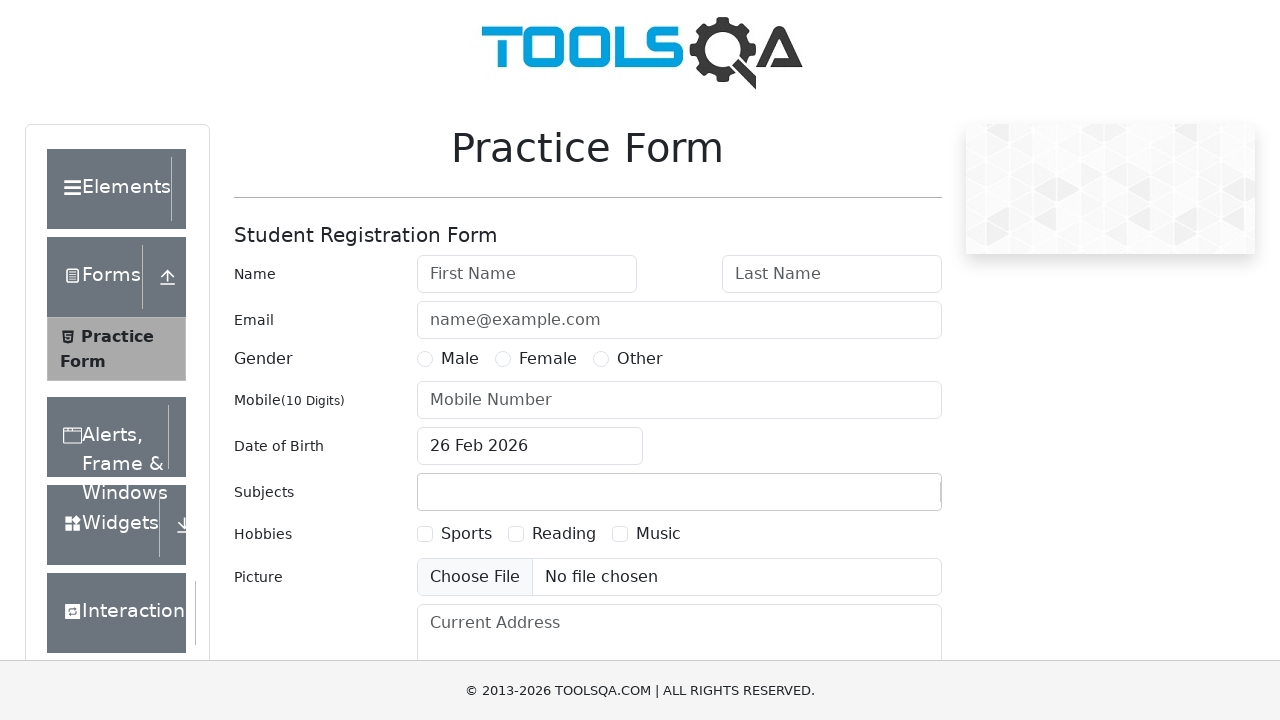

Clicked Female radio button at (503, 359) on xpath=//input[@value='Female']
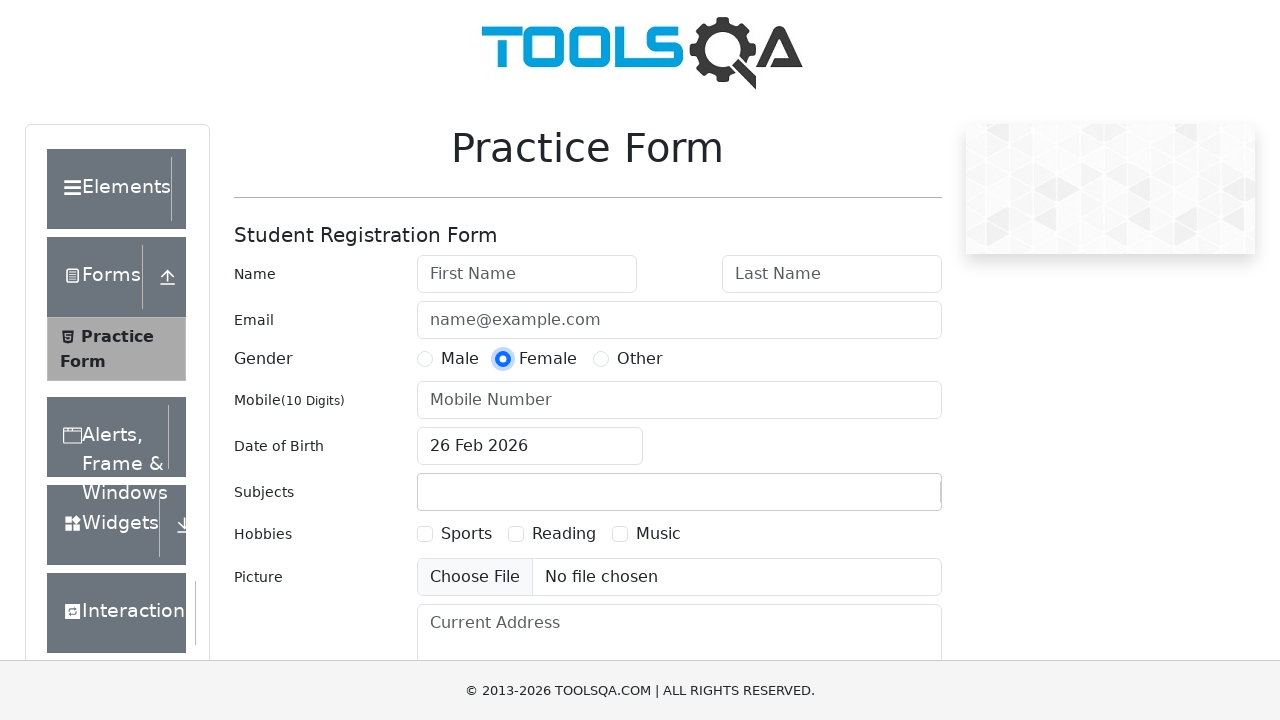

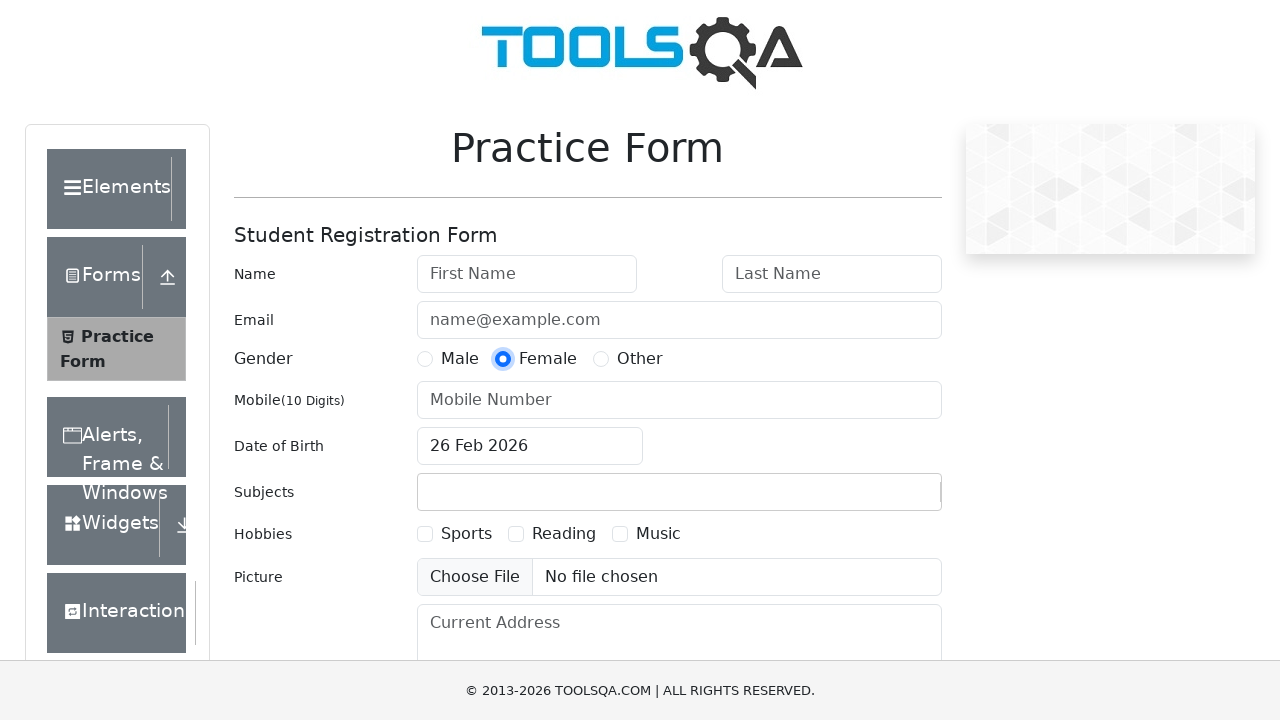